Tests opening multiple windows, navigating between them, and interacting with form fields in the new windows

Starting URL: https://demo.automationtesting.in/Windows.html

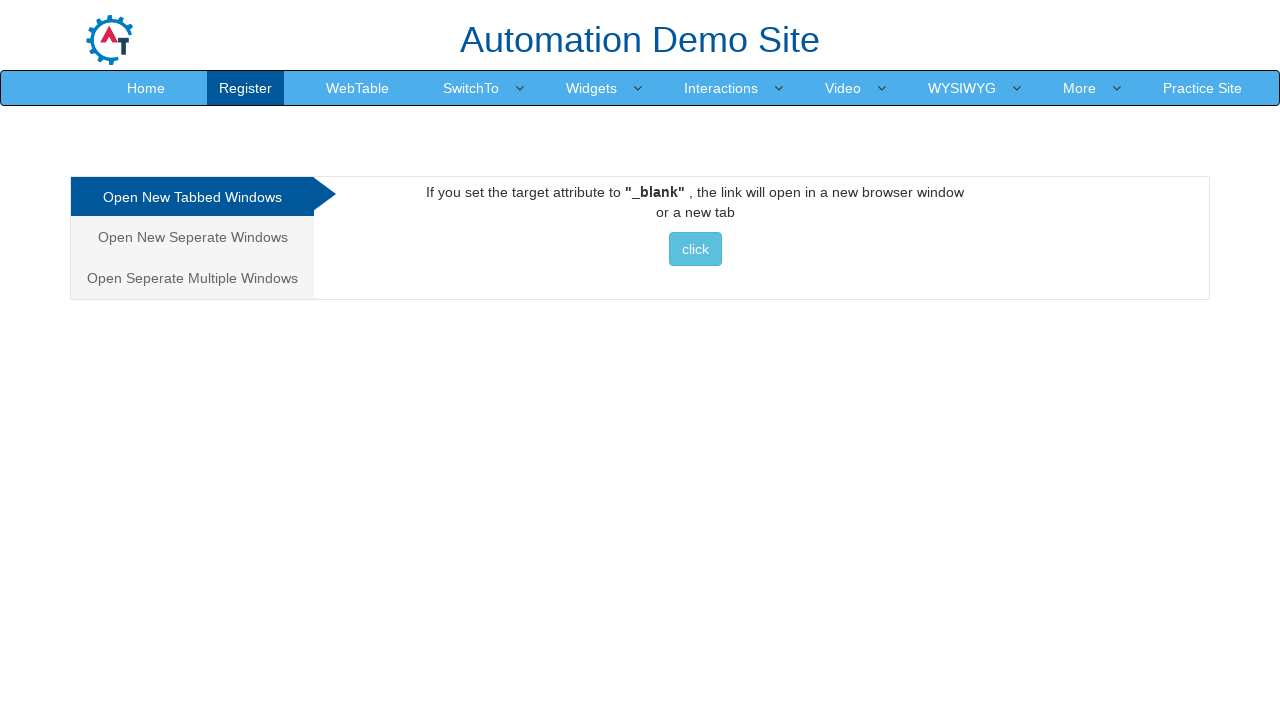

Clicked on 'Open Seperate Multiple Windows' link at (192, 278) on xpath=//a[normalize-space()='Open Seperate Multiple Windows']
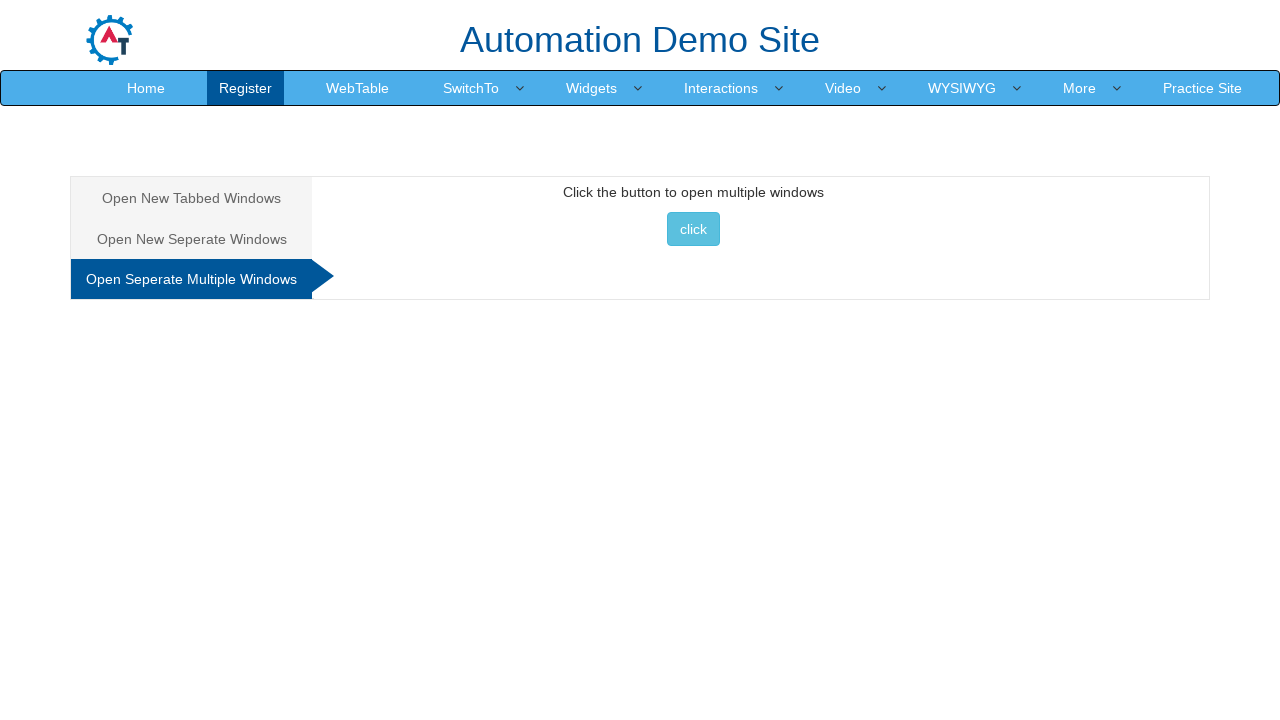

Set up event listener for new pages
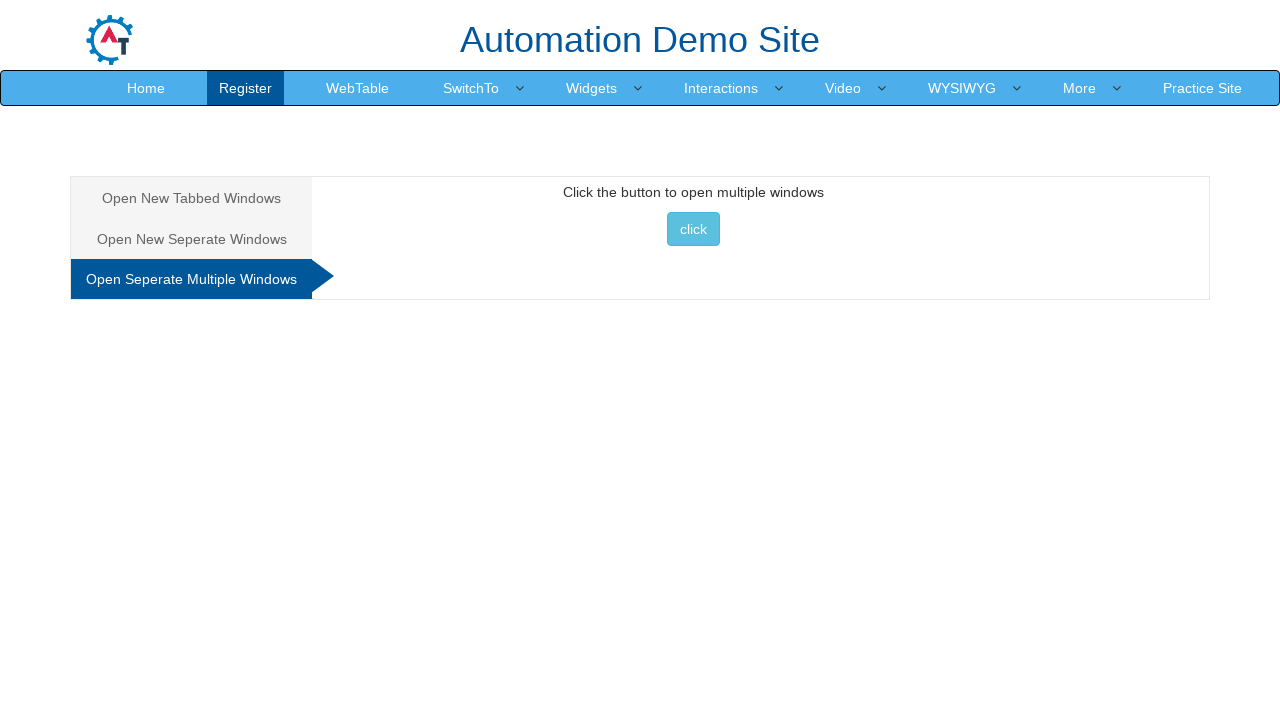

Clicked button to open multiple windows at (693, 229) on xpath=//button[@onclick='multiwindow()']
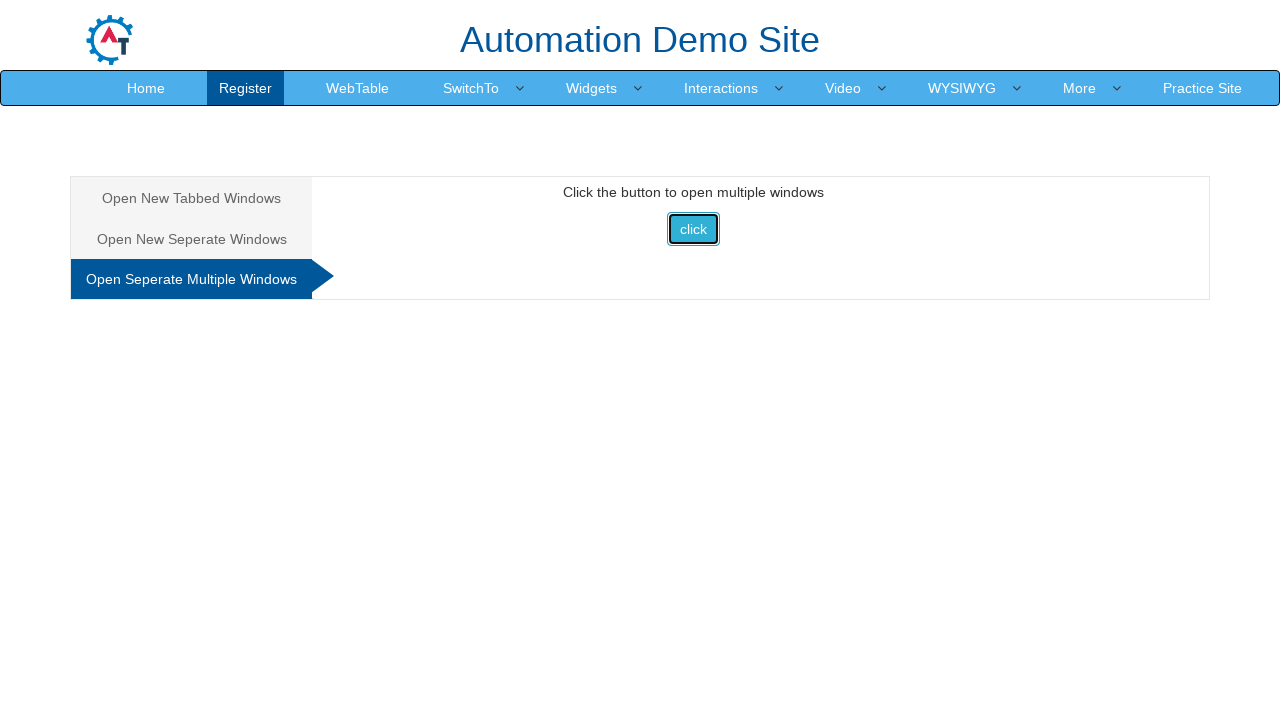

Waited 2 seconds for new windows to open
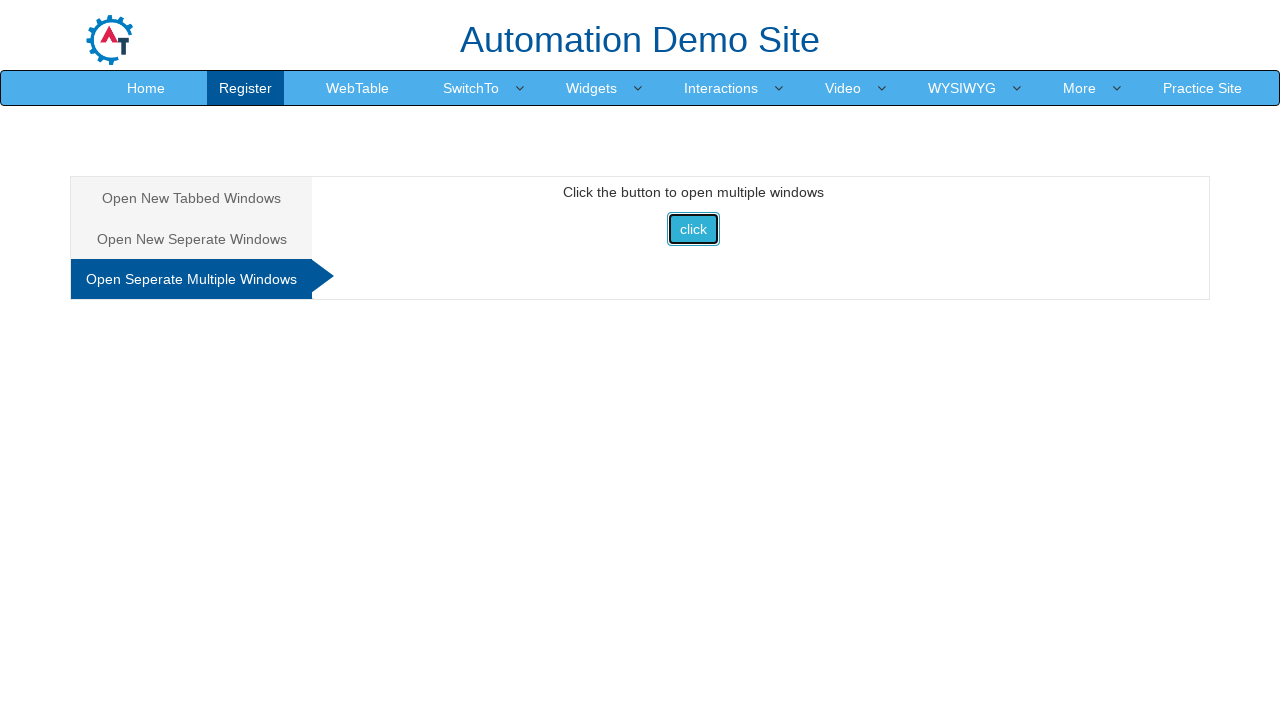

First new window loaded successfully
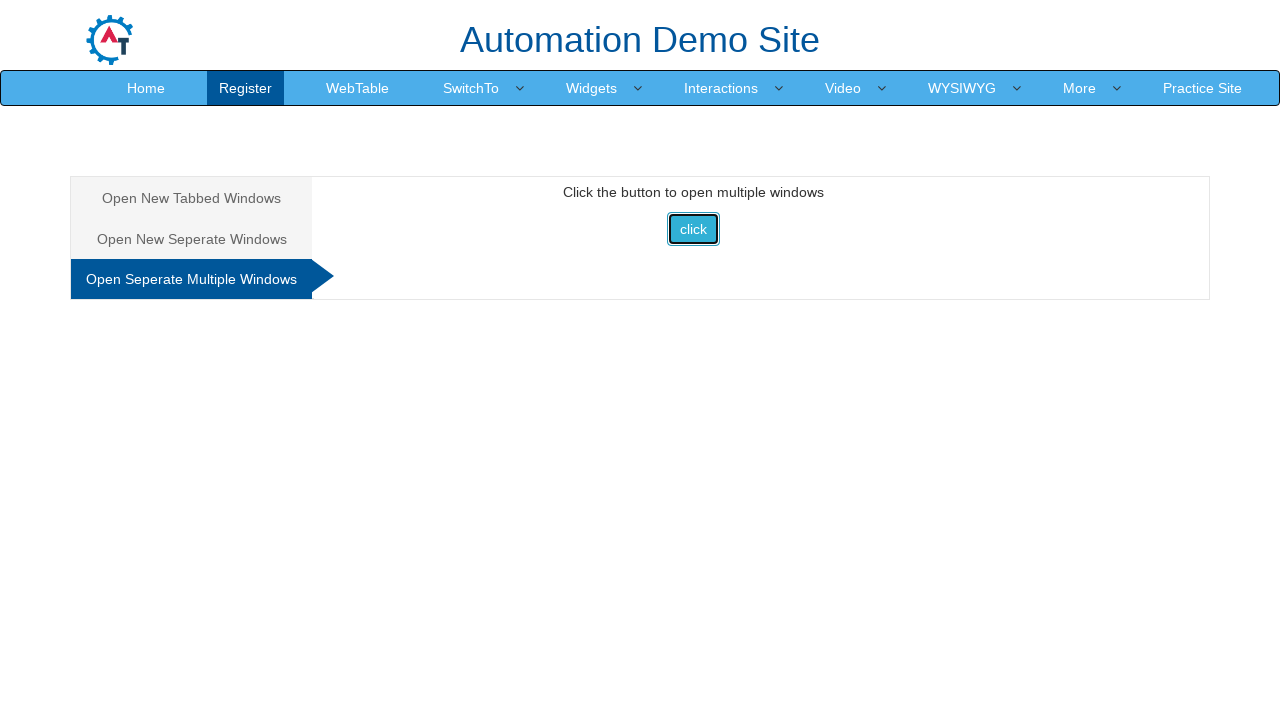

Retrieved first window title: Selenium
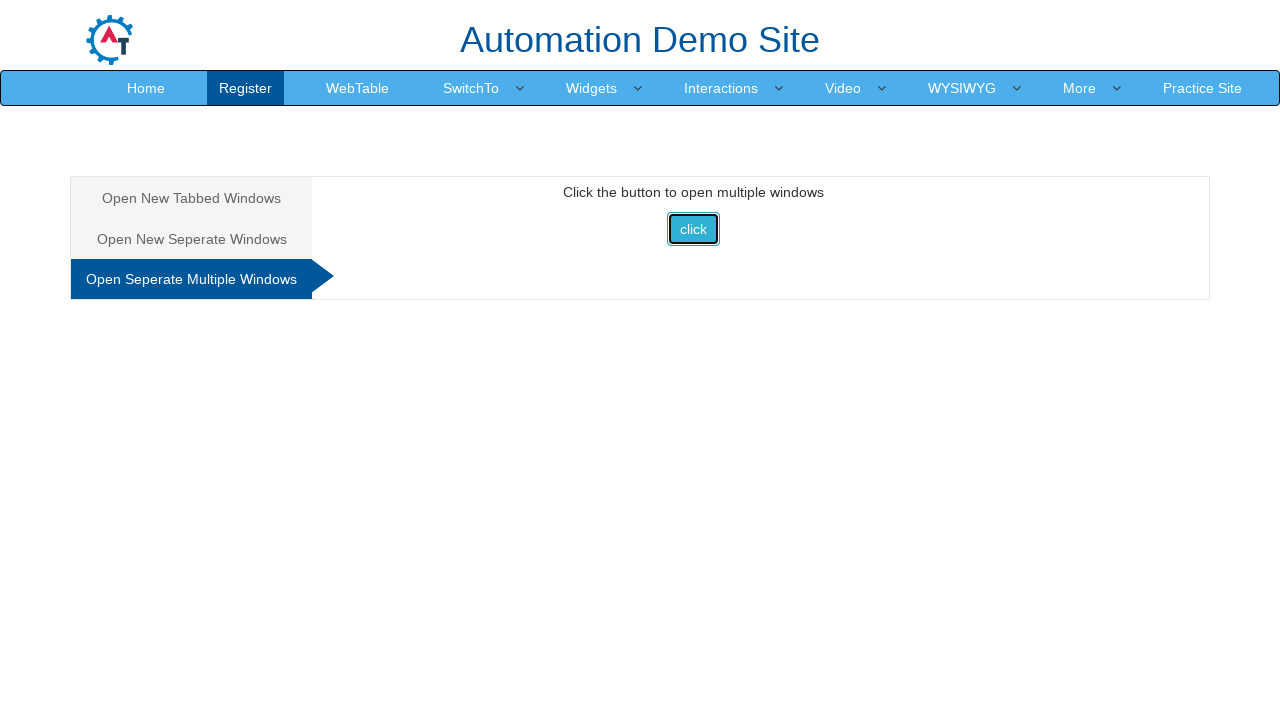

Second new window loaded successfully
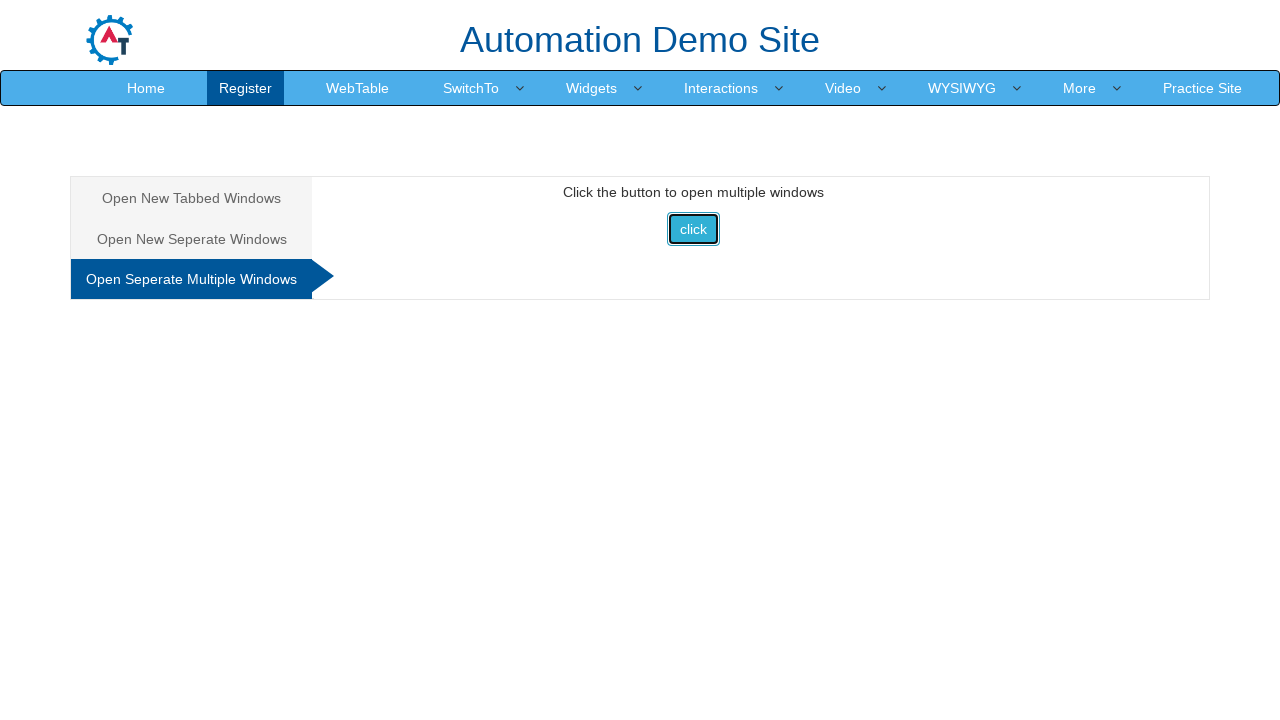

Retrieved second window title: Index
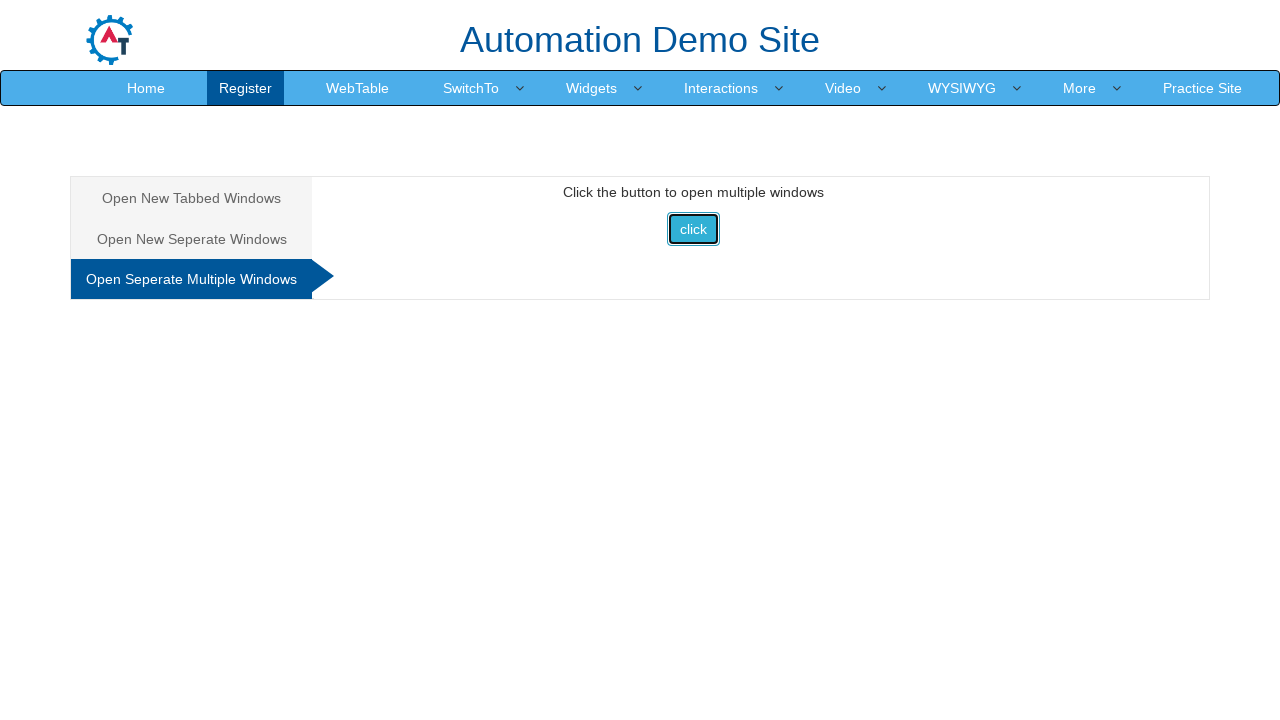

Retrieved parent window title: Frames & windows
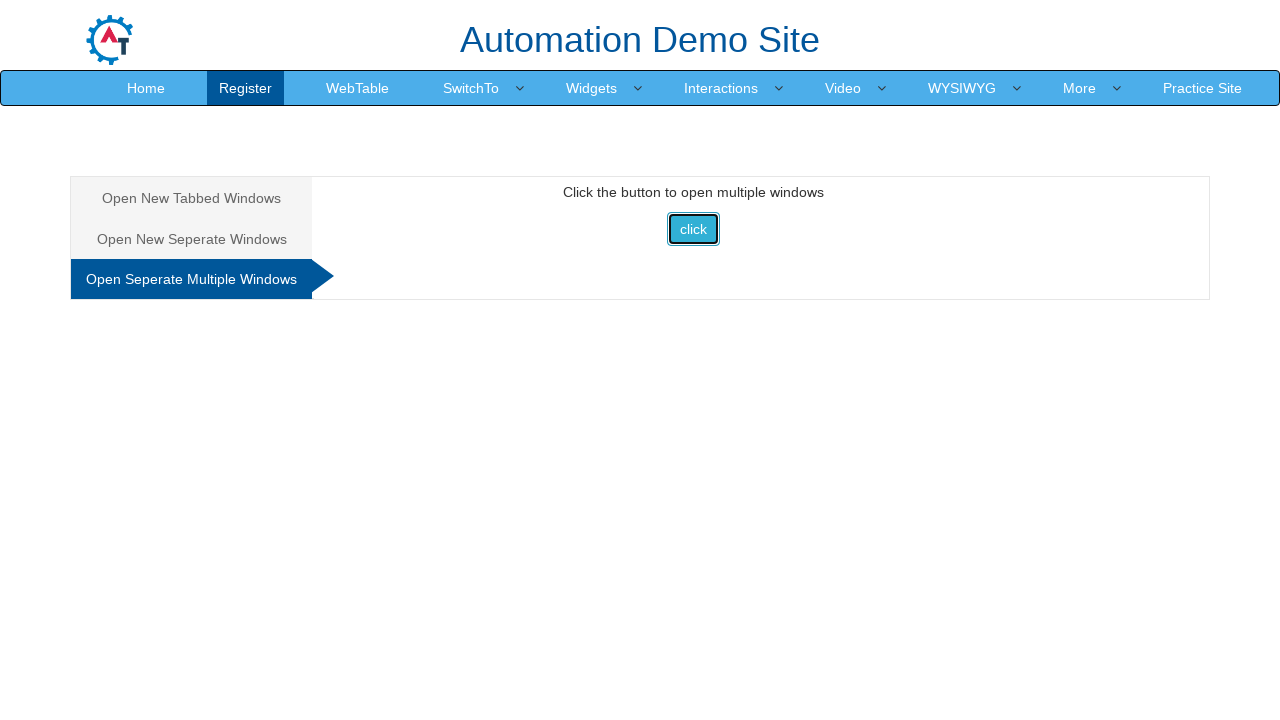

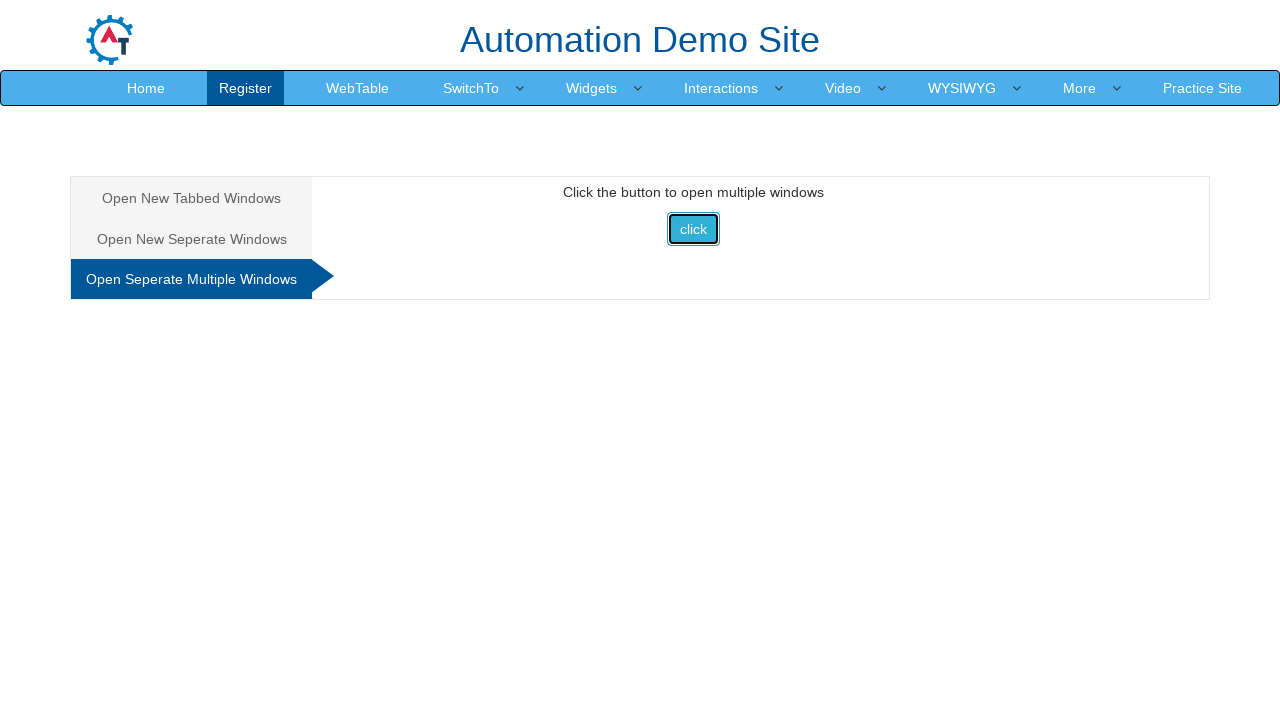